Tests modal dialogs by opening and closing both small and large modal dialogs

Starting URL: https://demoqa.com/

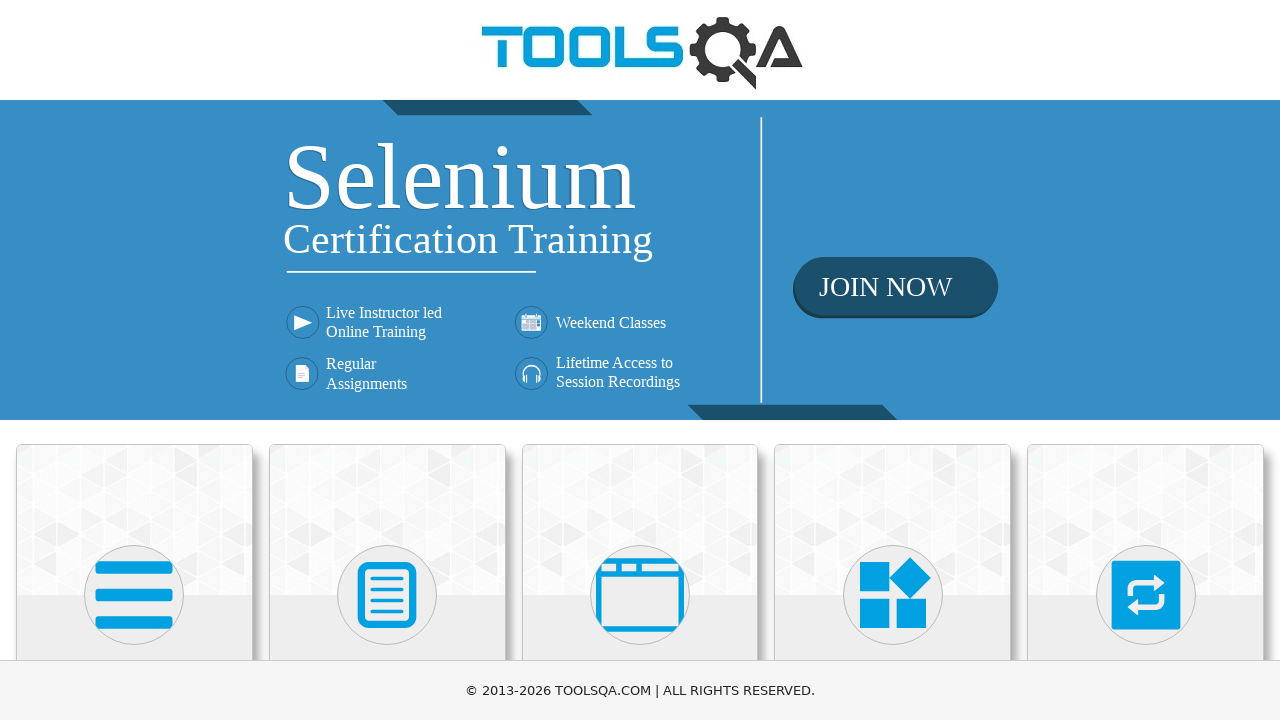

Clicked on Alerts, Frame & Windows menu at (640, 360) on xpath=//h5[text()='Alerts, Frame & Windows']
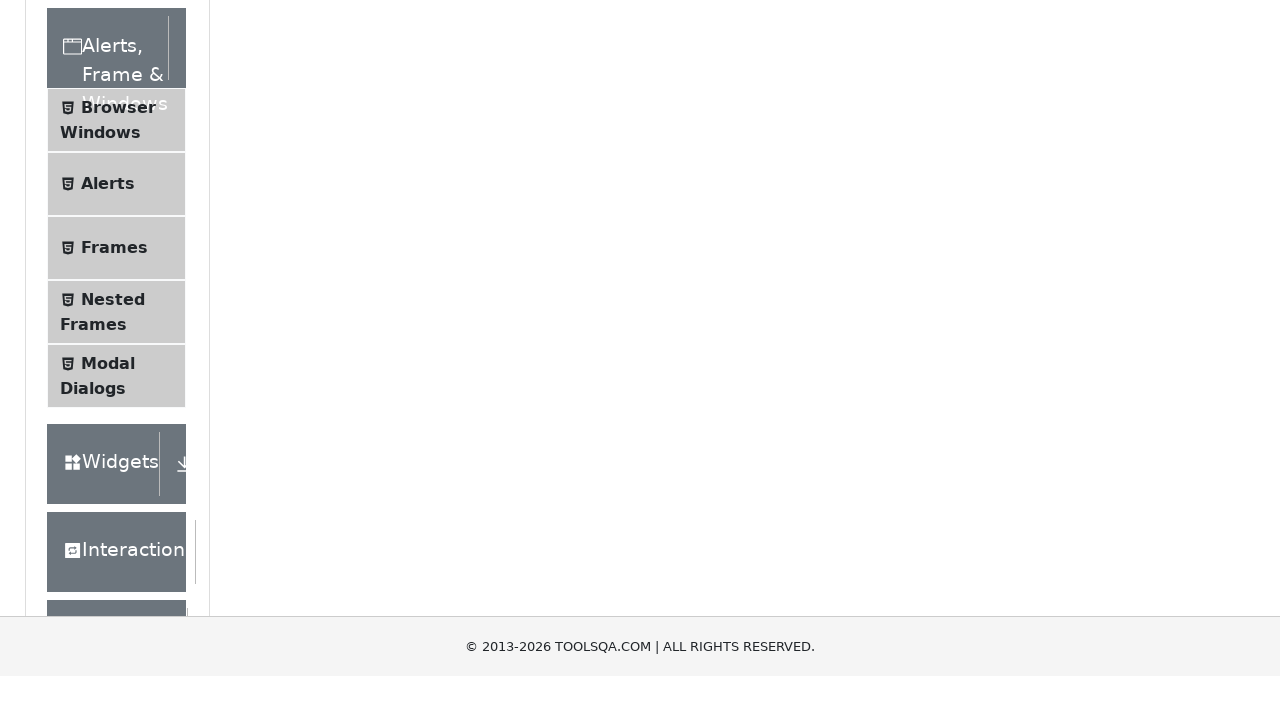

Clicked on Modal Dialogs submenu at (108, 348) on xpath=//span[text()='Modal Dialogs']
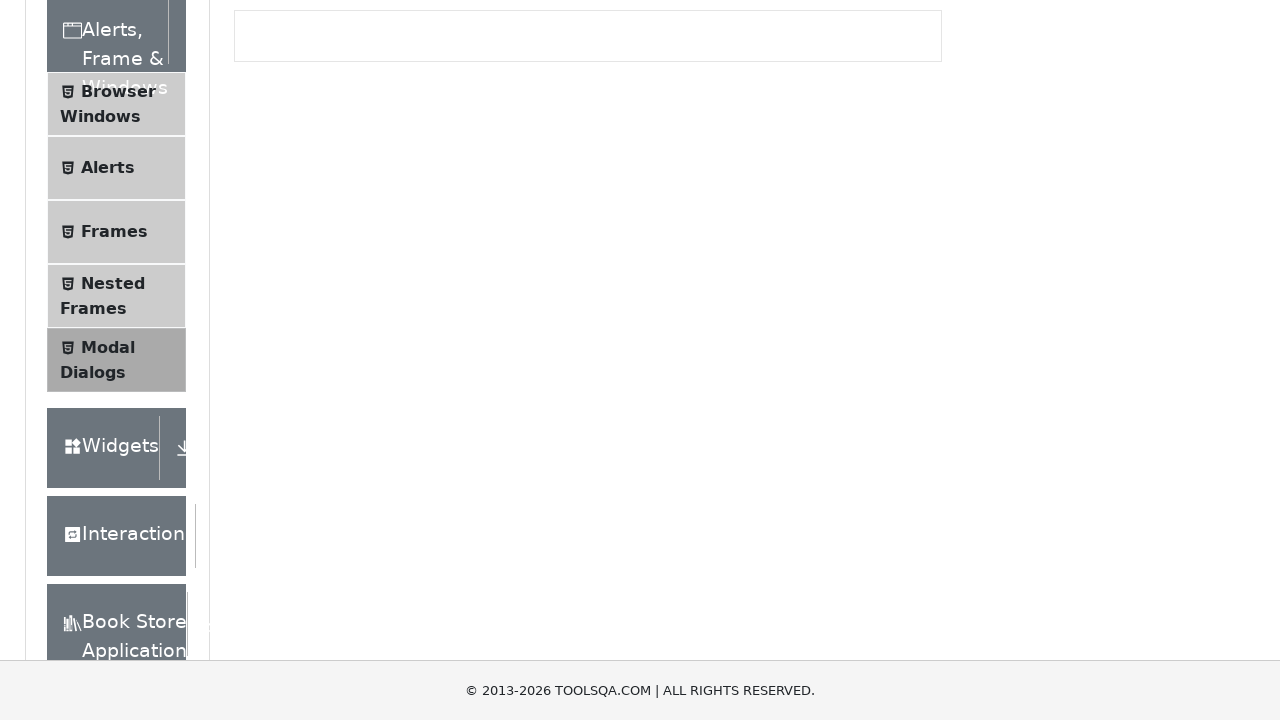

Clicked to open small modal dialog at (296, 274) on #showSmallModal
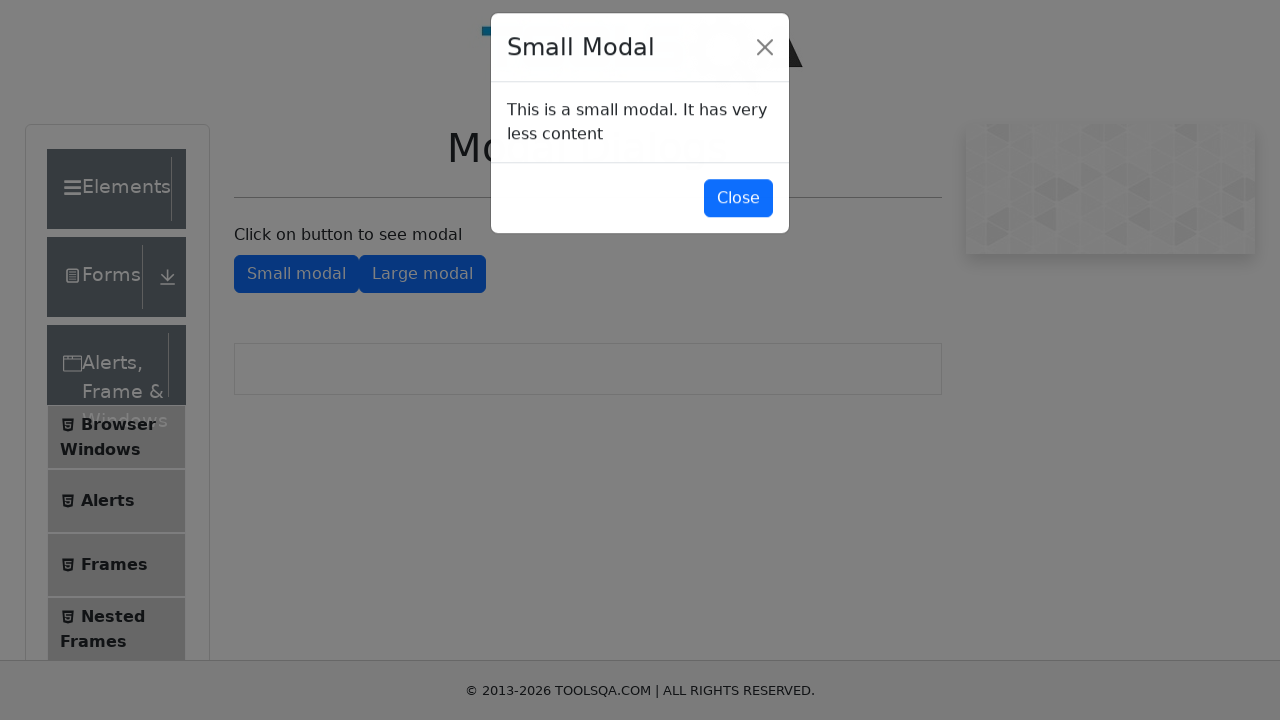

Small modal dialog loaded
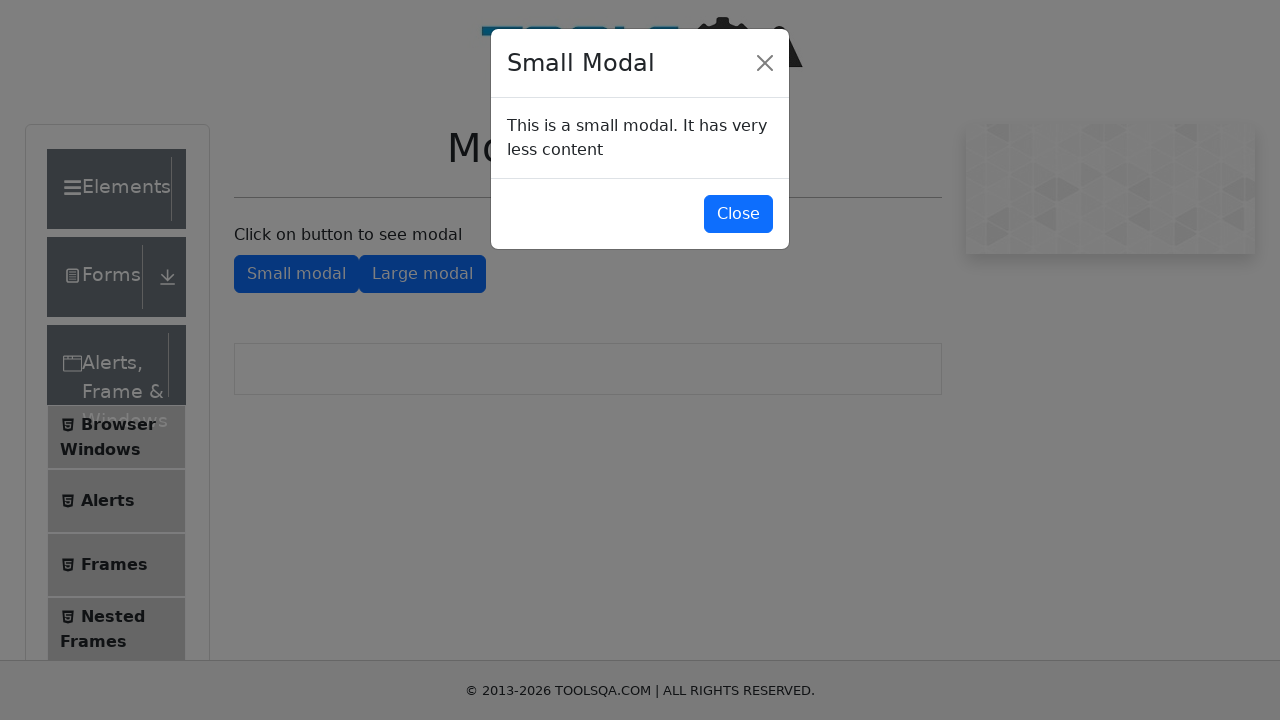

Closed small modal dialog at (738, 214) on #closeSmallModal
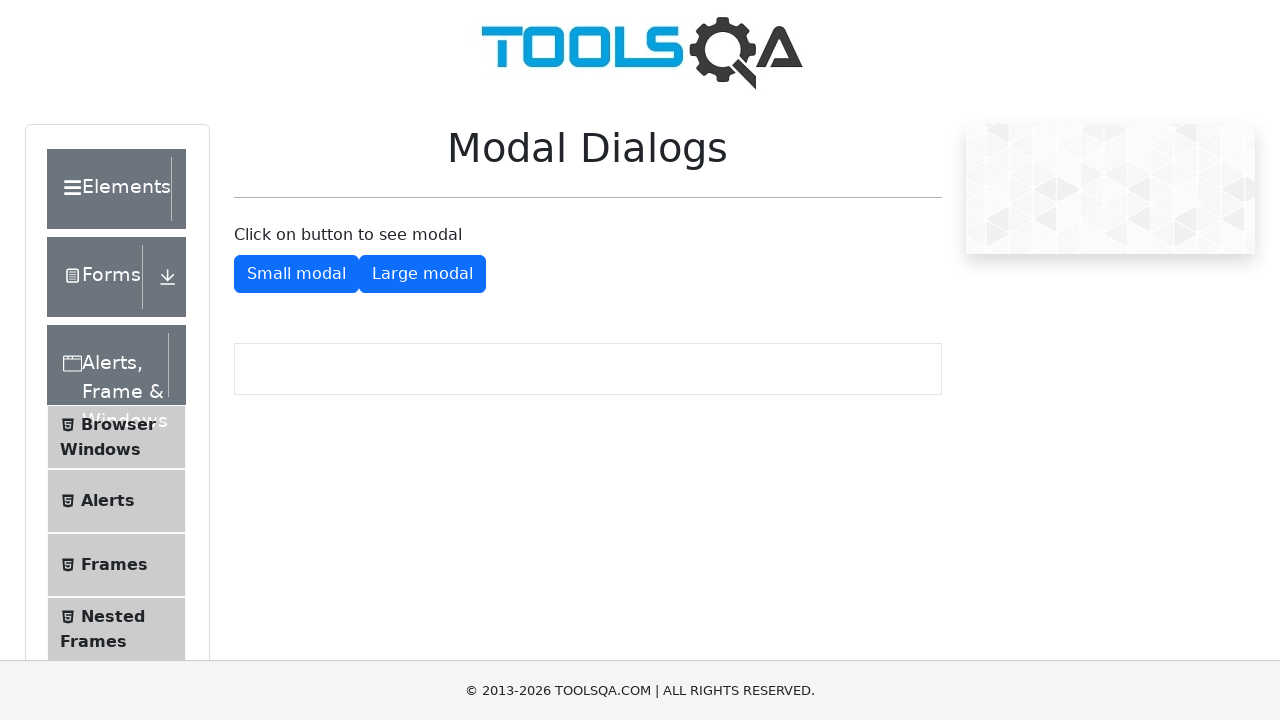

Clicked to open large modal dialog at (422, 274) on #showLargeModal
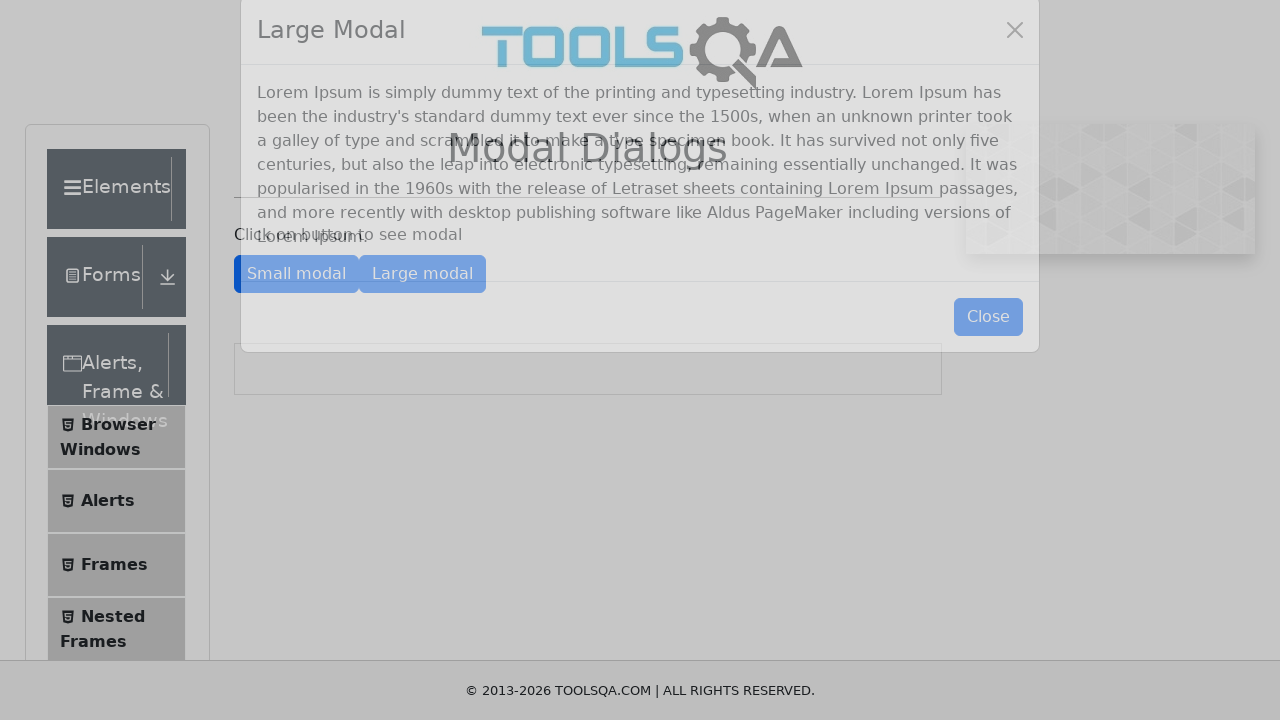

Large modal dialog loaded
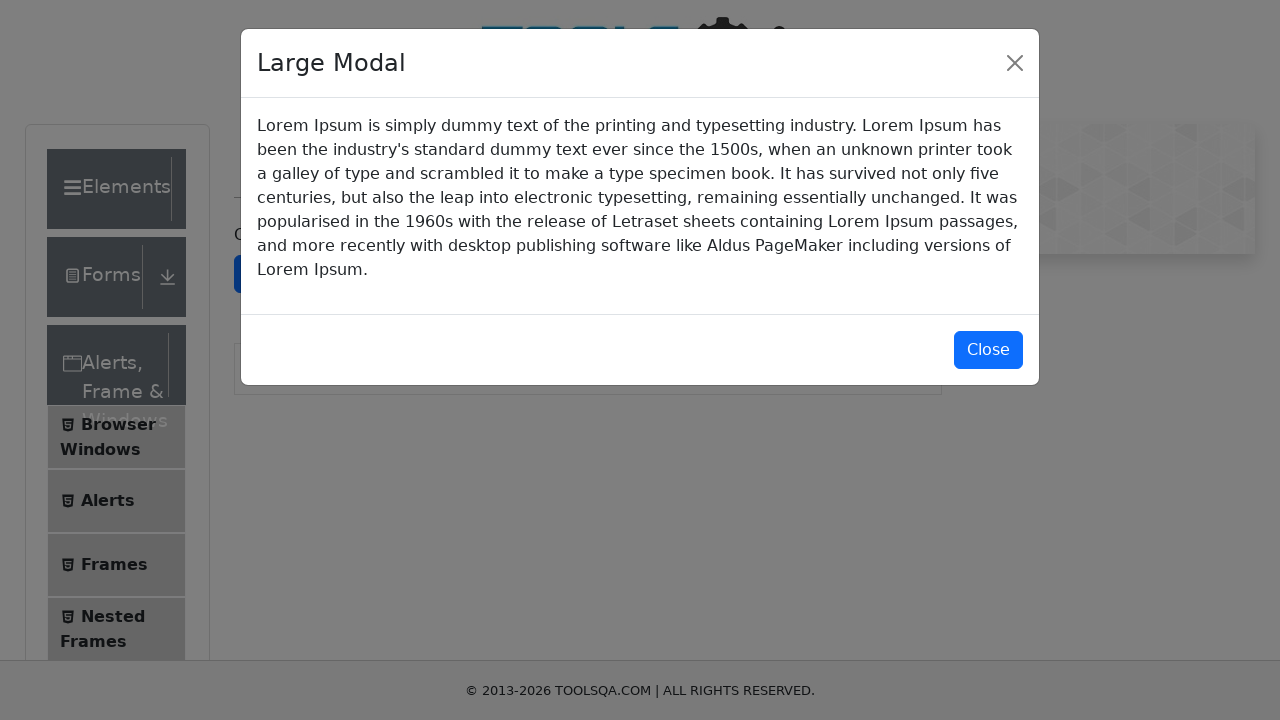

Closed large modal dialog at (988, 350) on #closeLargeModal
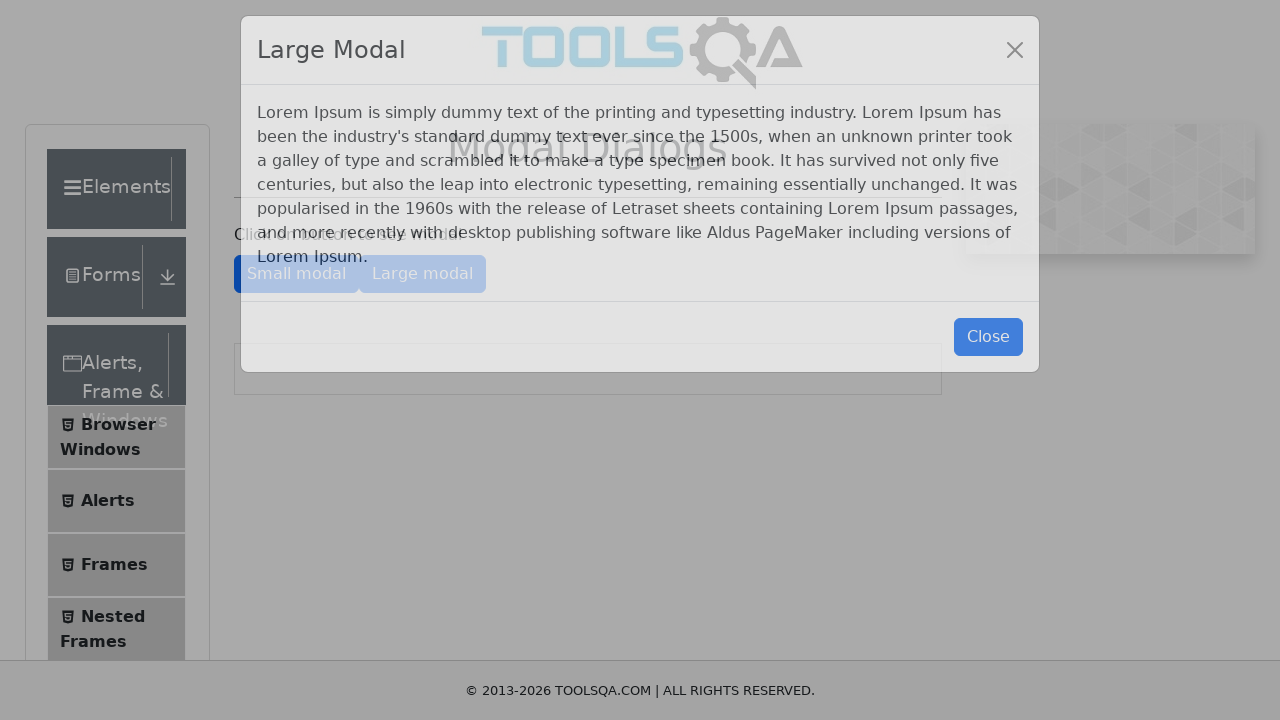

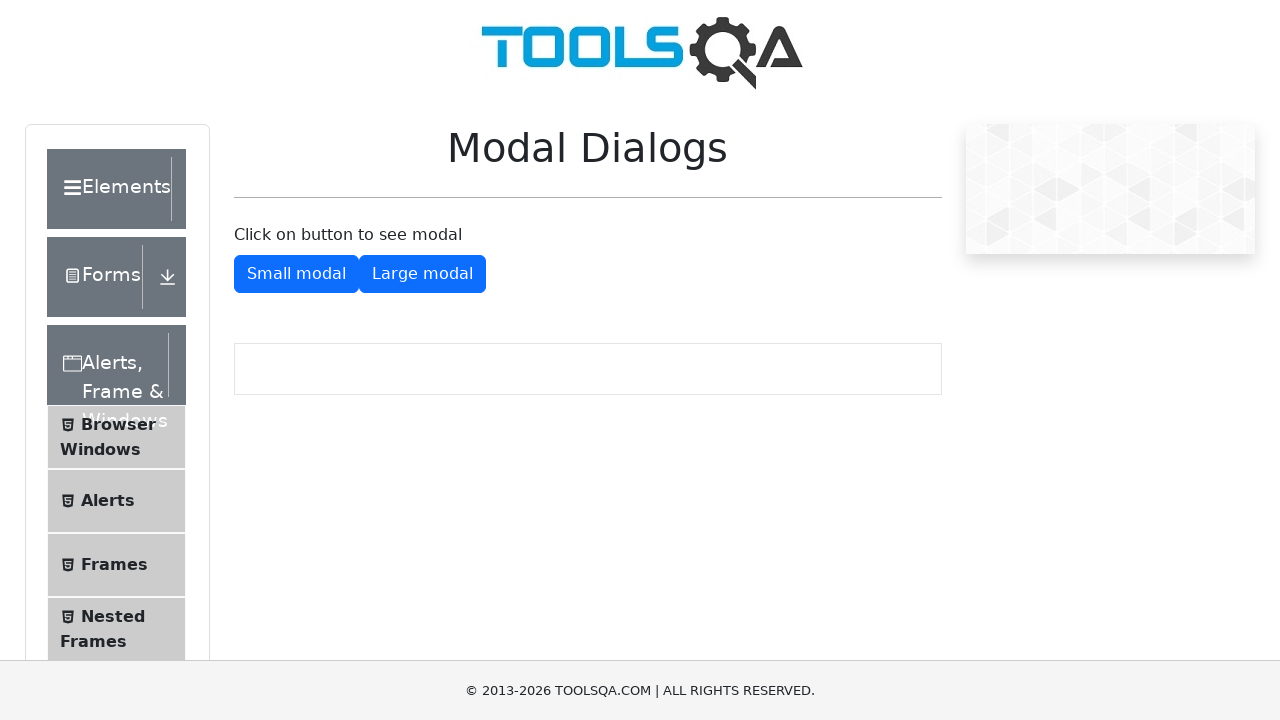